Tests multiple window handling by opening a new window and switching to it

Starting URL: https://the-internet.herokuapp.com/windows

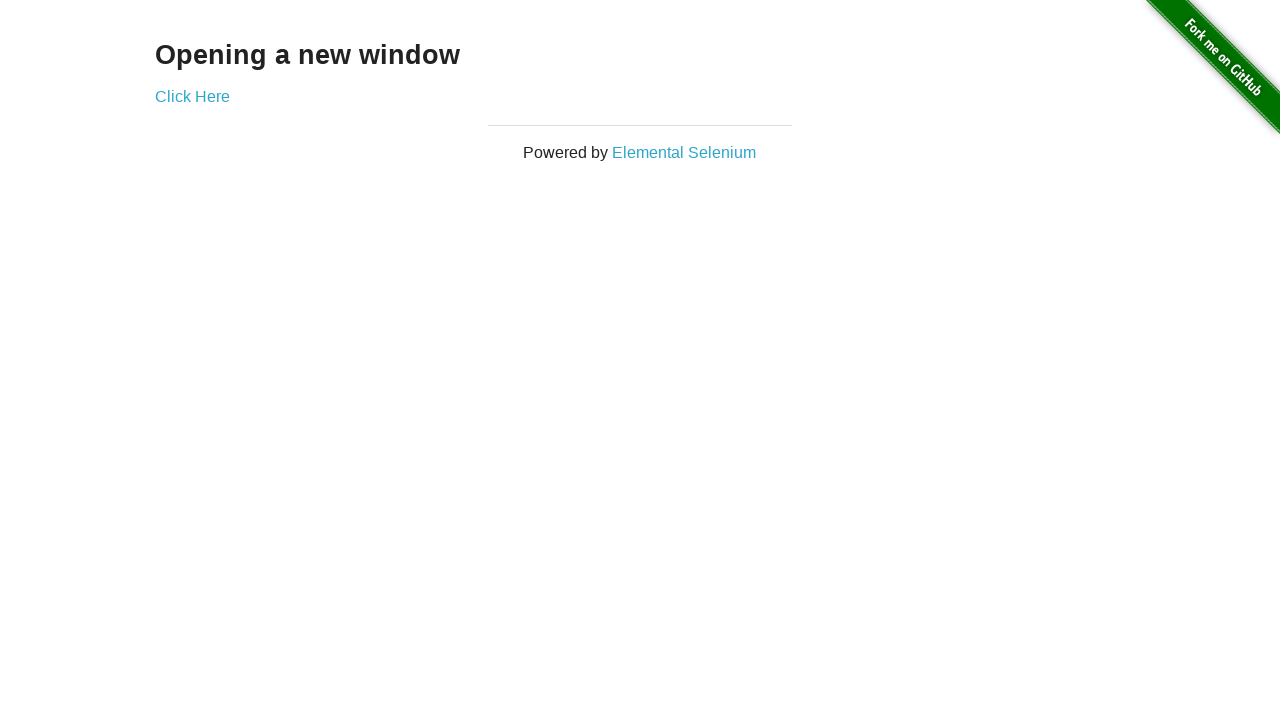

Clicked 'Click Here' link to open new window at (192, 96) on text=Click Here
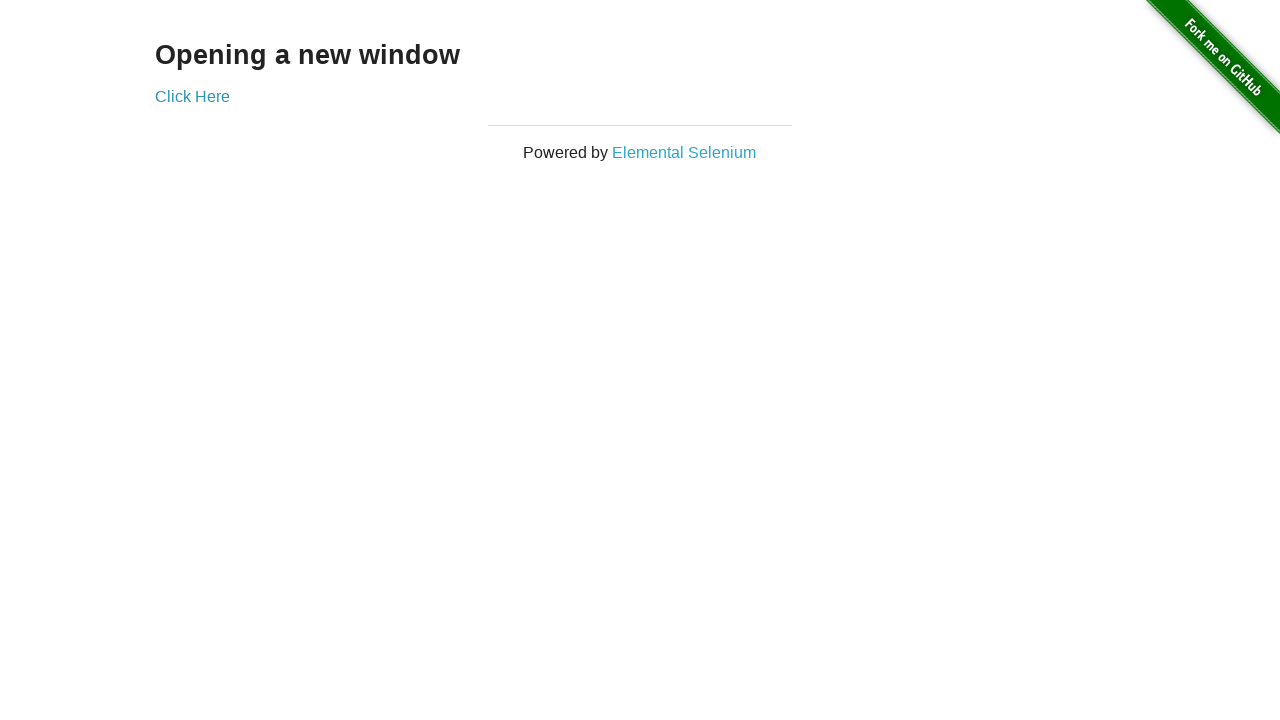

New window opened and captured
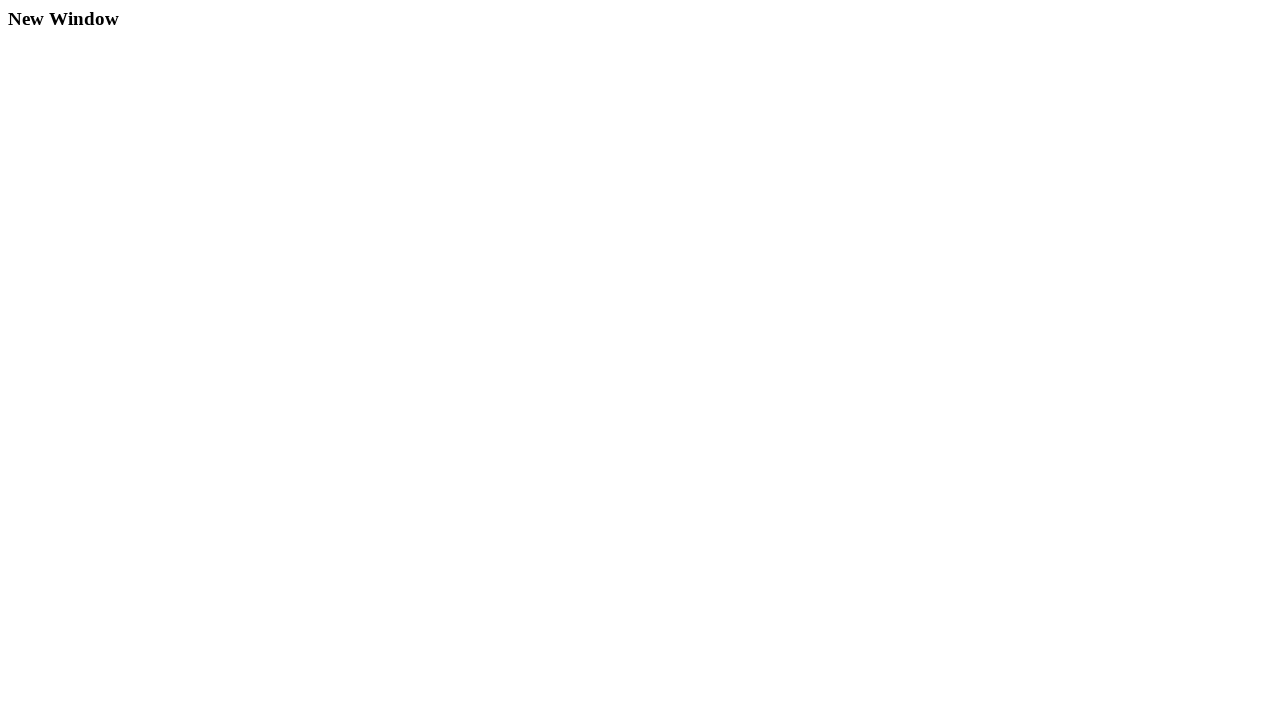

New window loaded completely
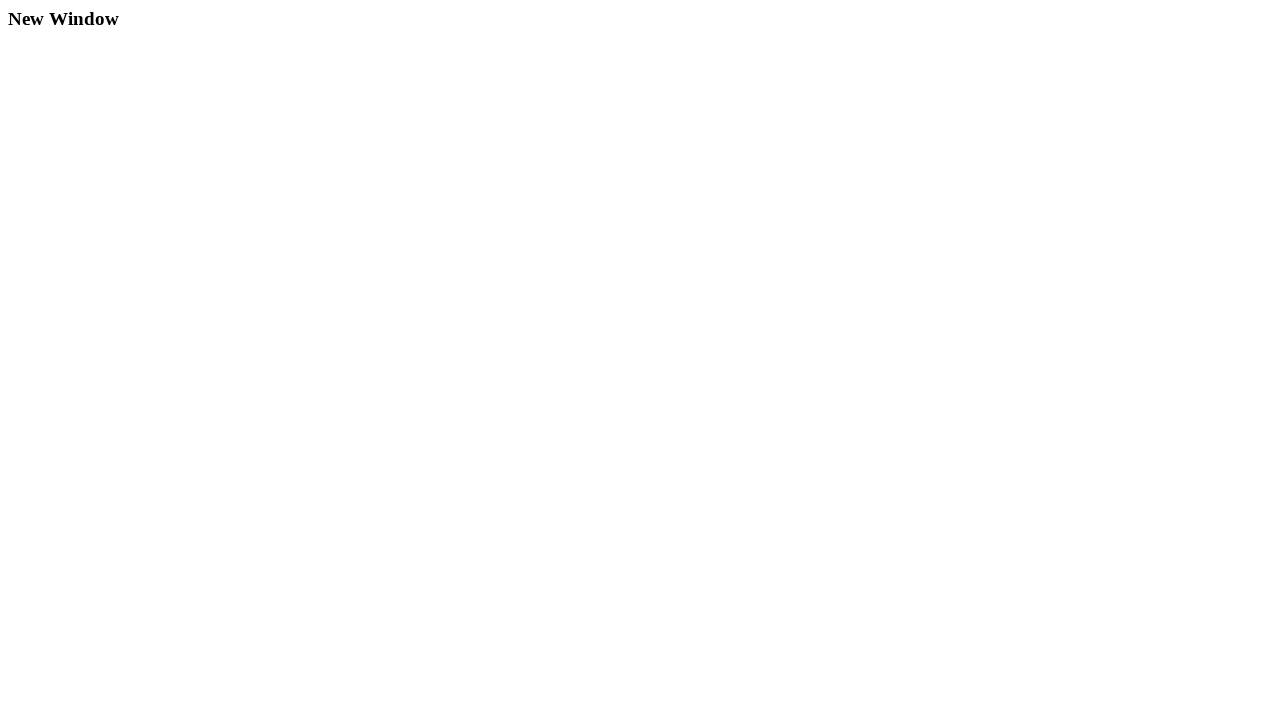

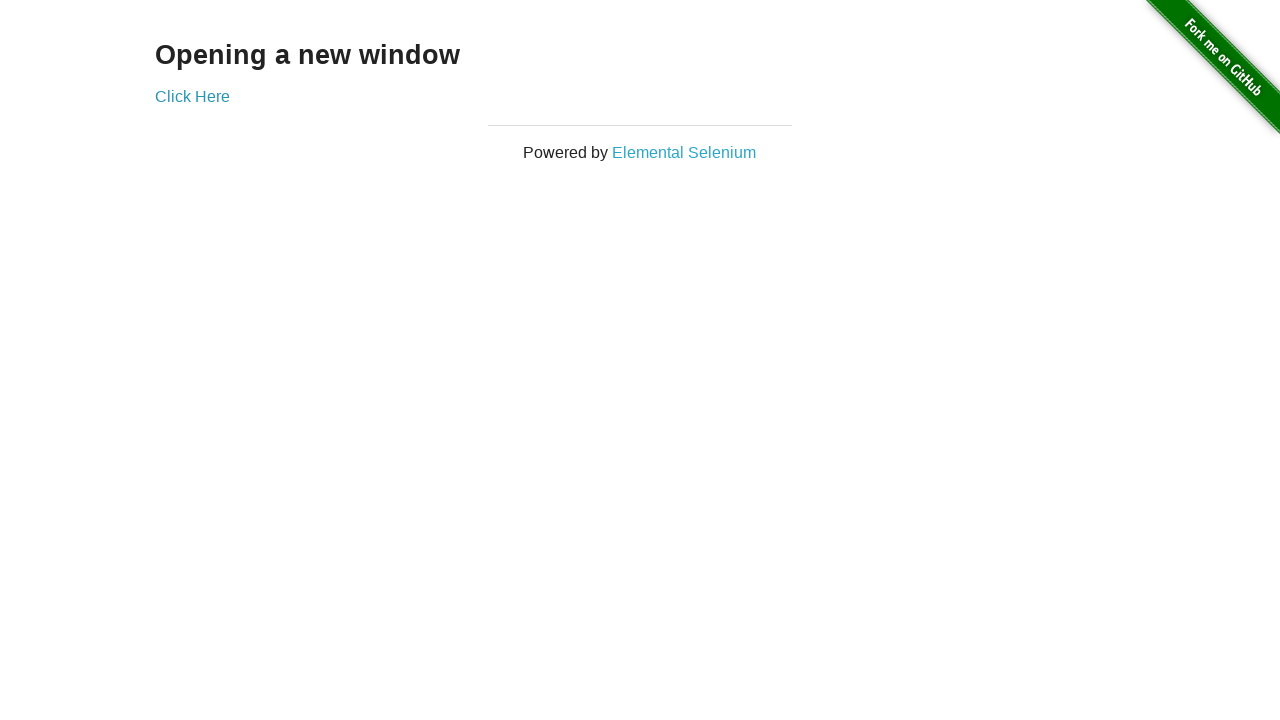